Navigates to the YouTube website

Starting URL: https://www.youtube.com

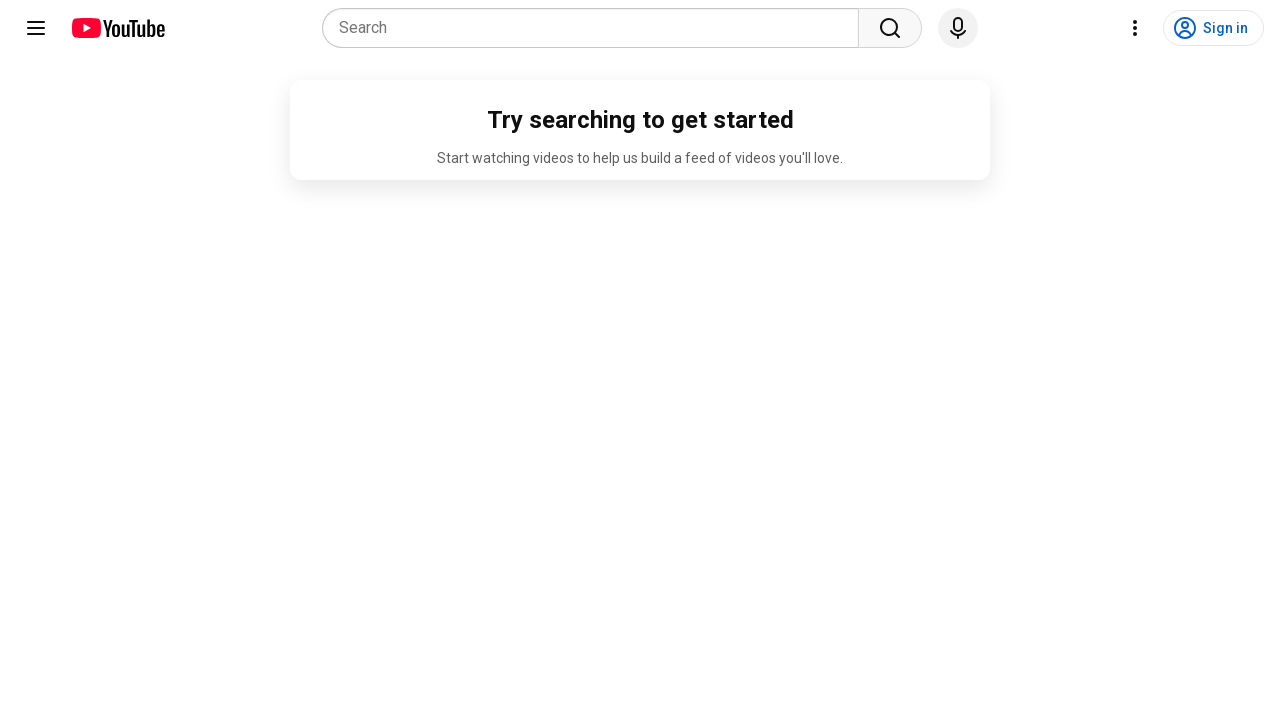

Navigated to YouTube website
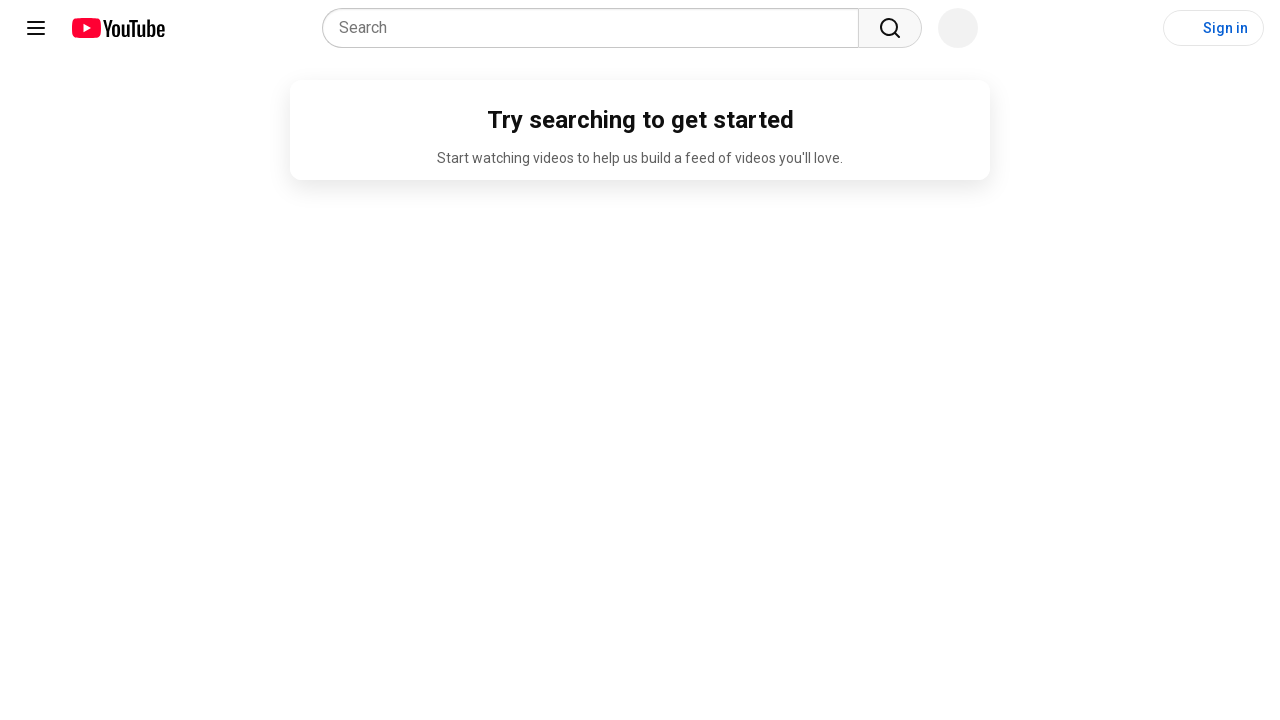

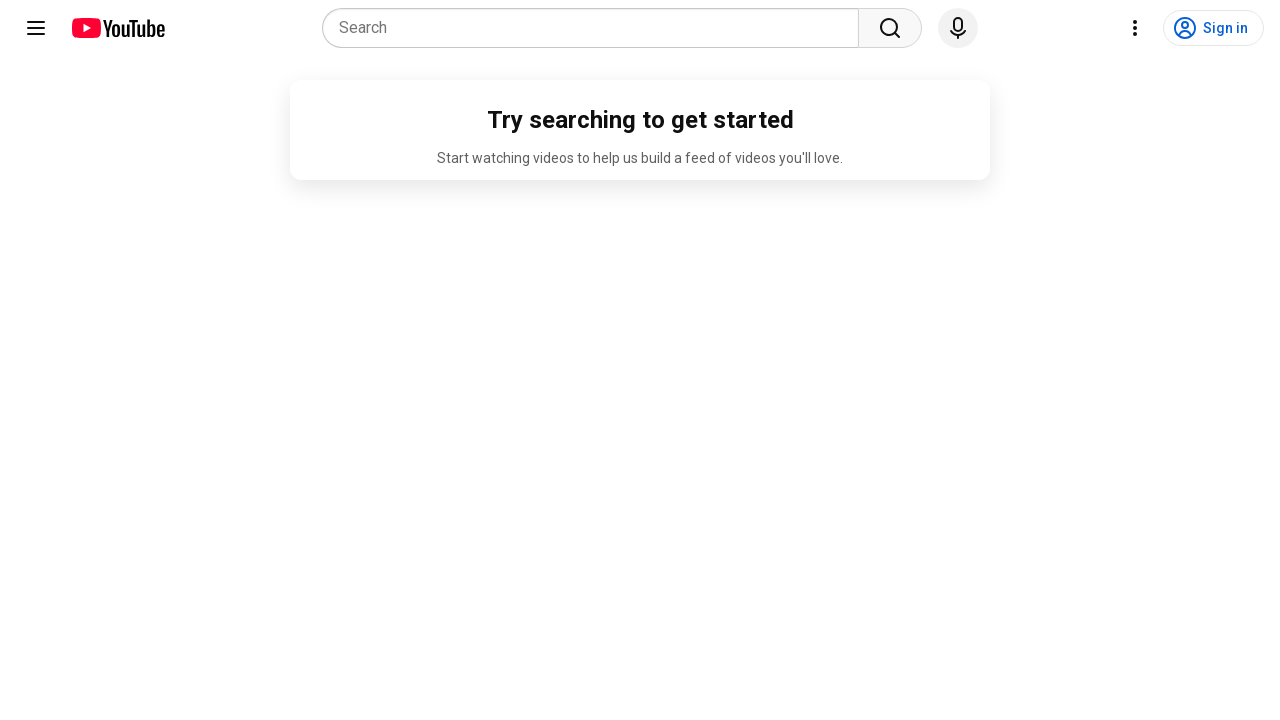